Tests button interaction functionality by clicking a button, performing a right-click action, and verifying button states

Starting URL: https://demoapps.qspiders.com/ui/button?sublist=0

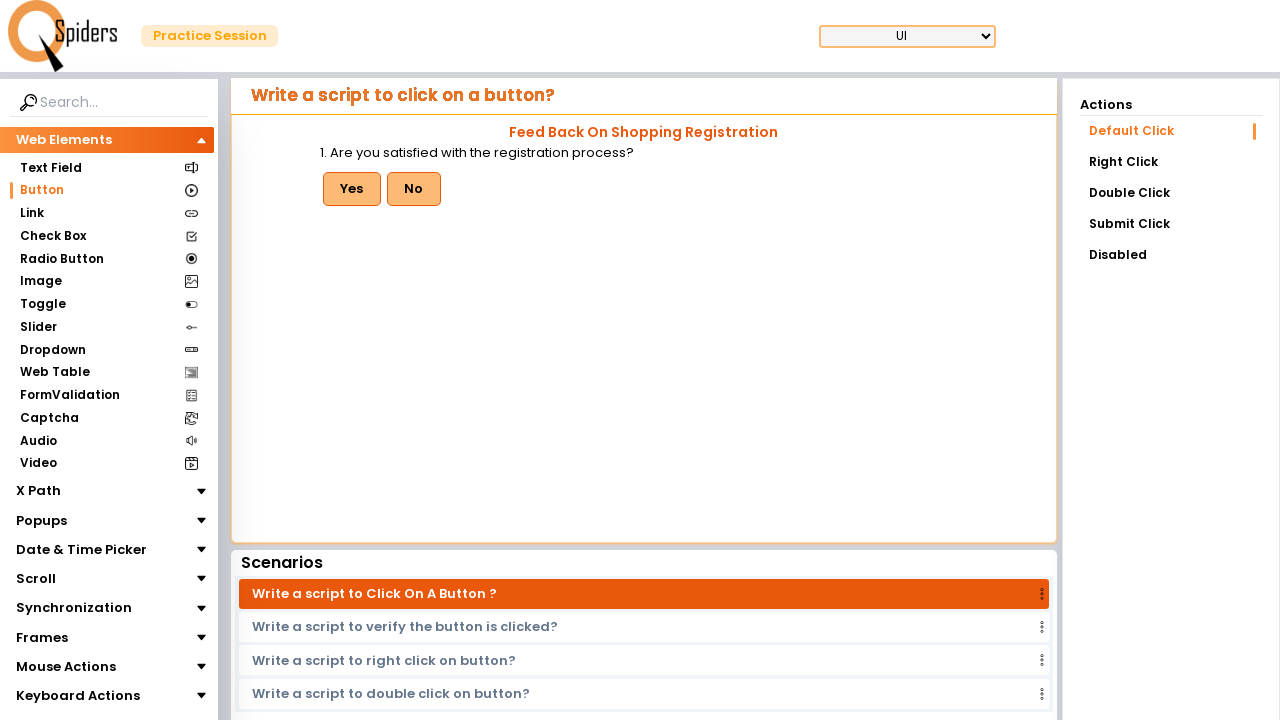

Clicked the main button at (352, 189) on button#btn
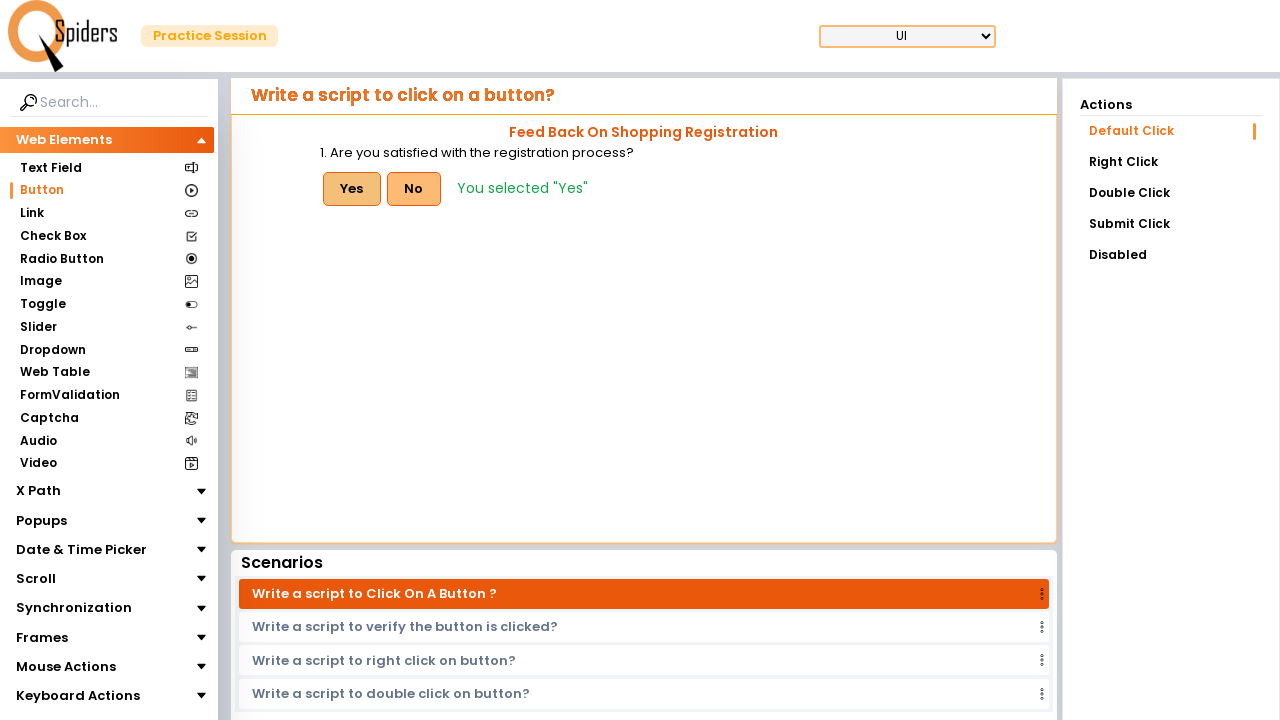

Success message appeared
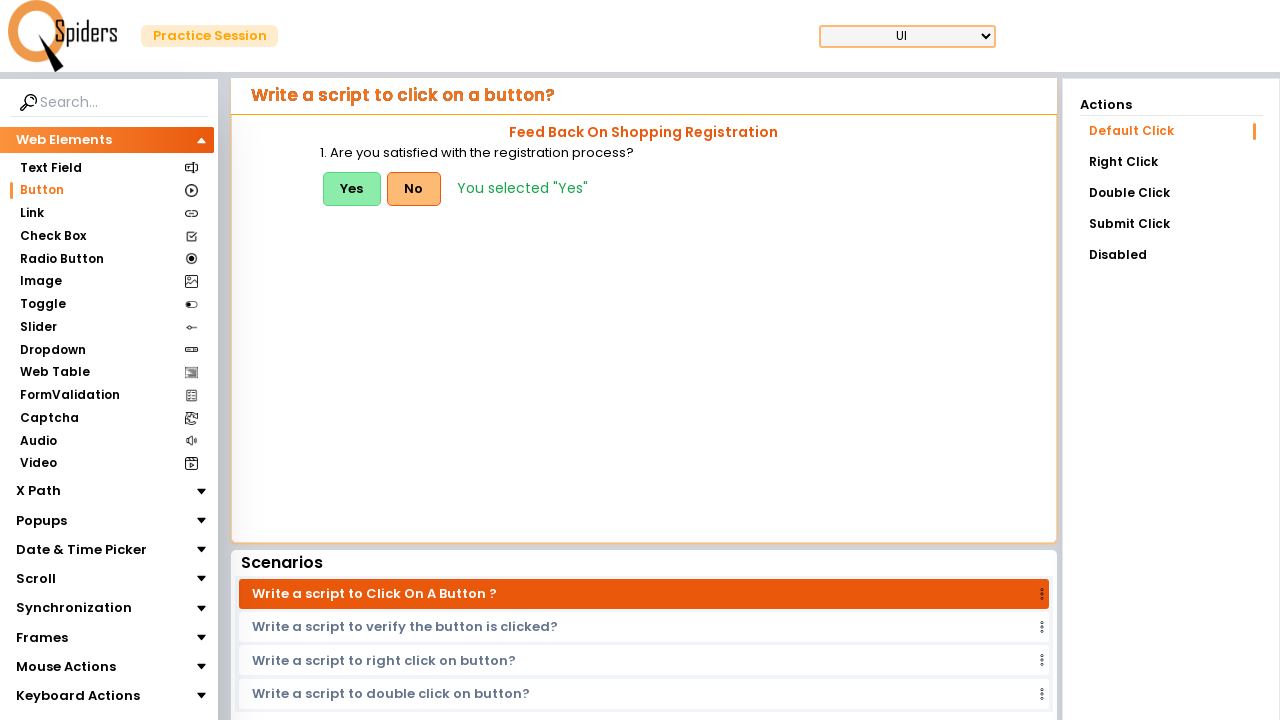

Performed right-click action on the button at (352, 189) on button#btn
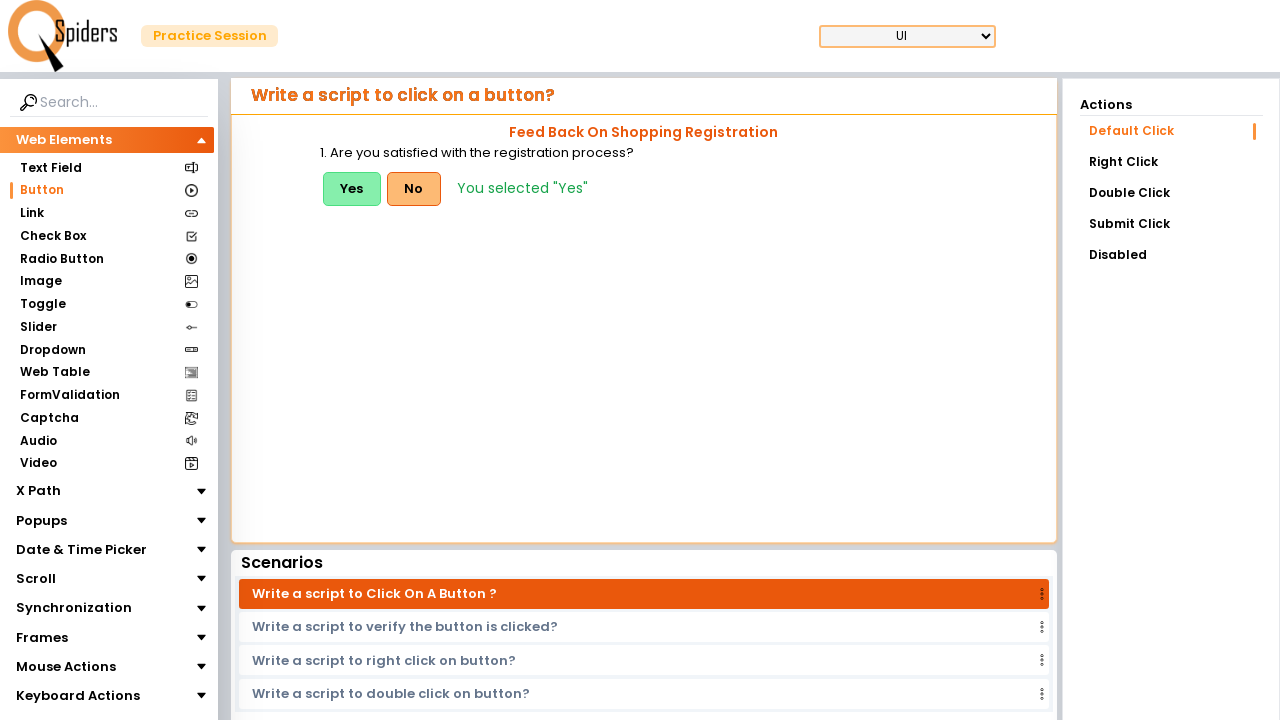

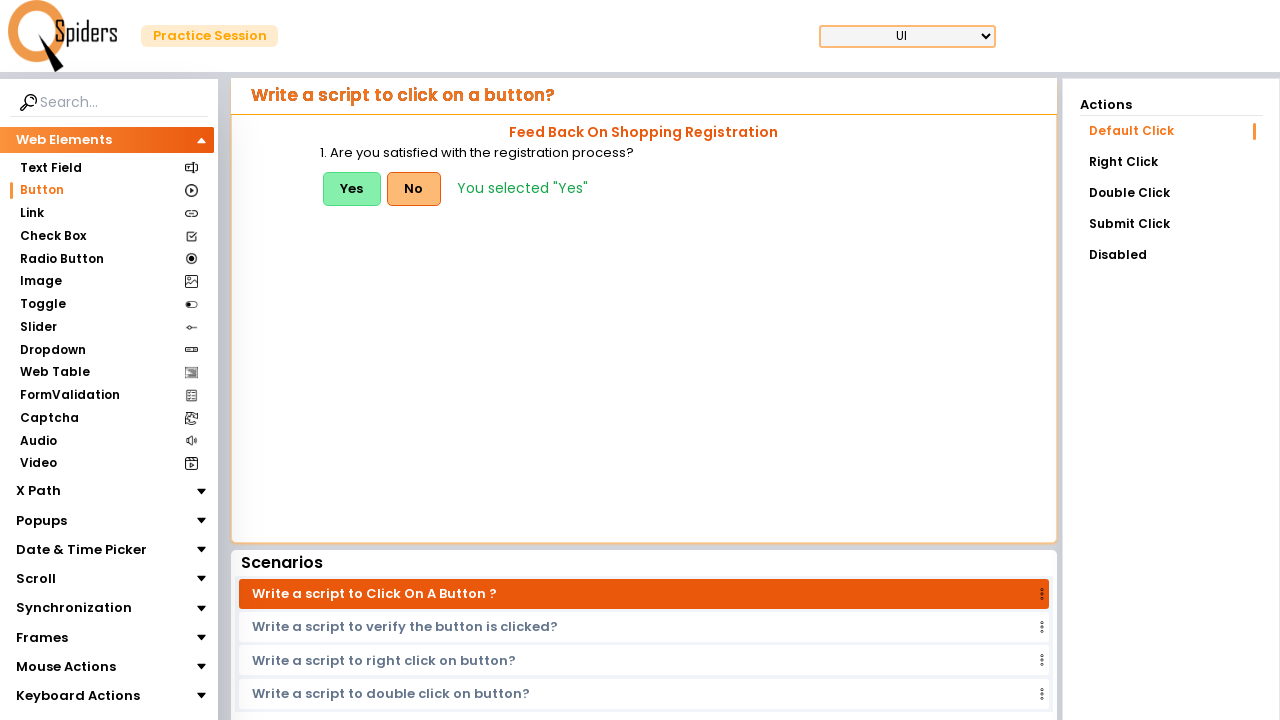